Tests window handling functionality by opening multiple browser windows, switching between them, and closing them in sequence

Starting URL: https://www.leafground.com/window.xhtml

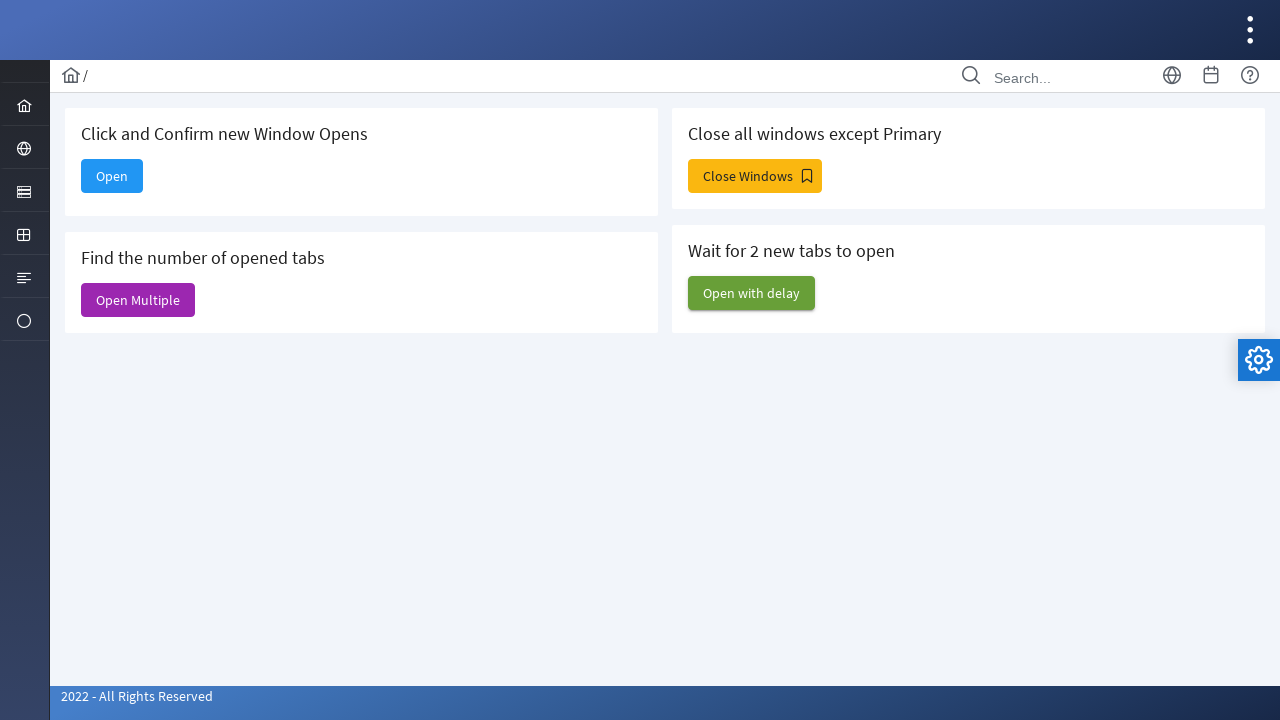

Clicked first button to open new window at (112, 176) on (//span[@class='ui-button-text ui-c'])[1]
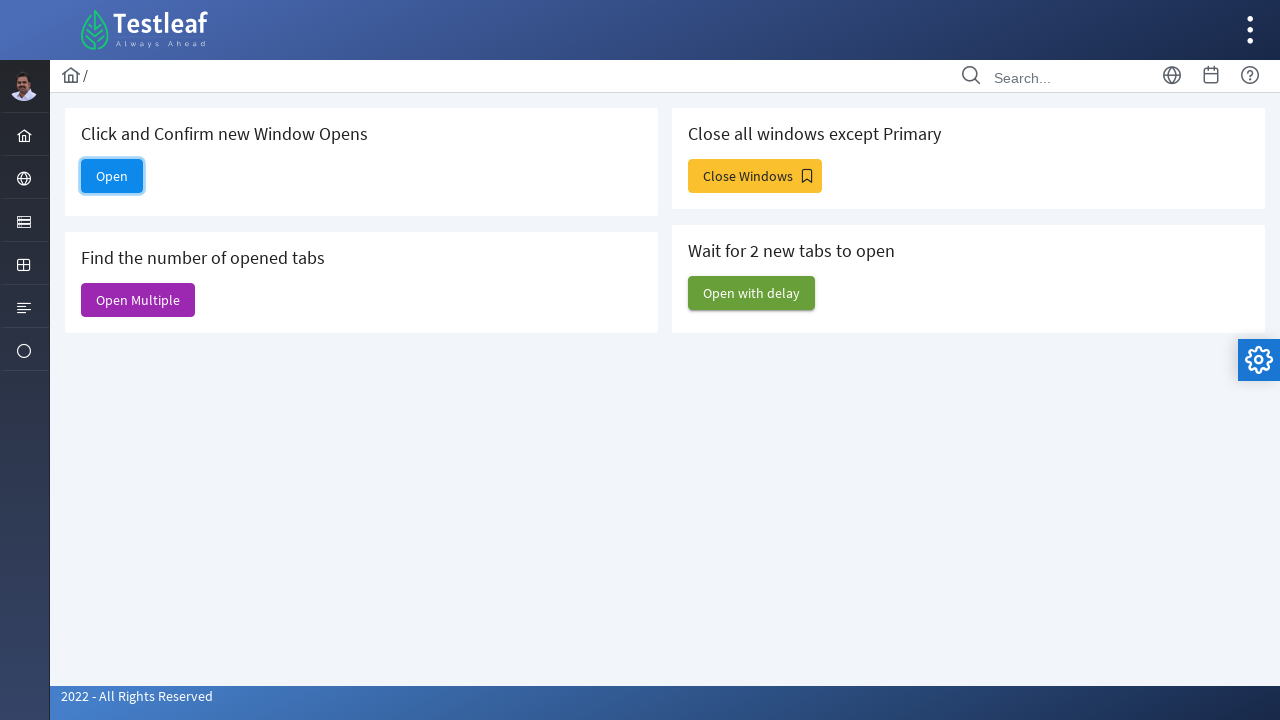

Clicked second button to open another window at (138, 300) on (//span[@class='ui-button-text ui-c'])[2]
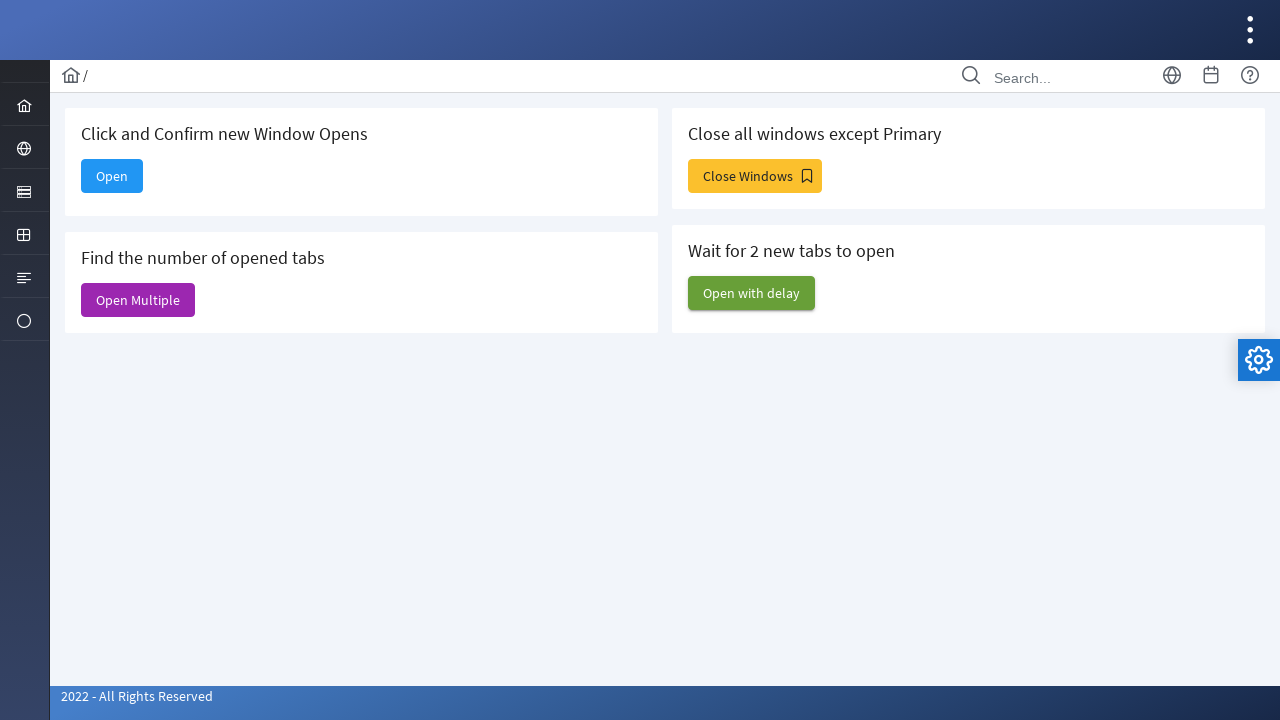

Clicked third button to open another window at (755, 176) on (//span[@class='ui-button-text ui-c'])[3]
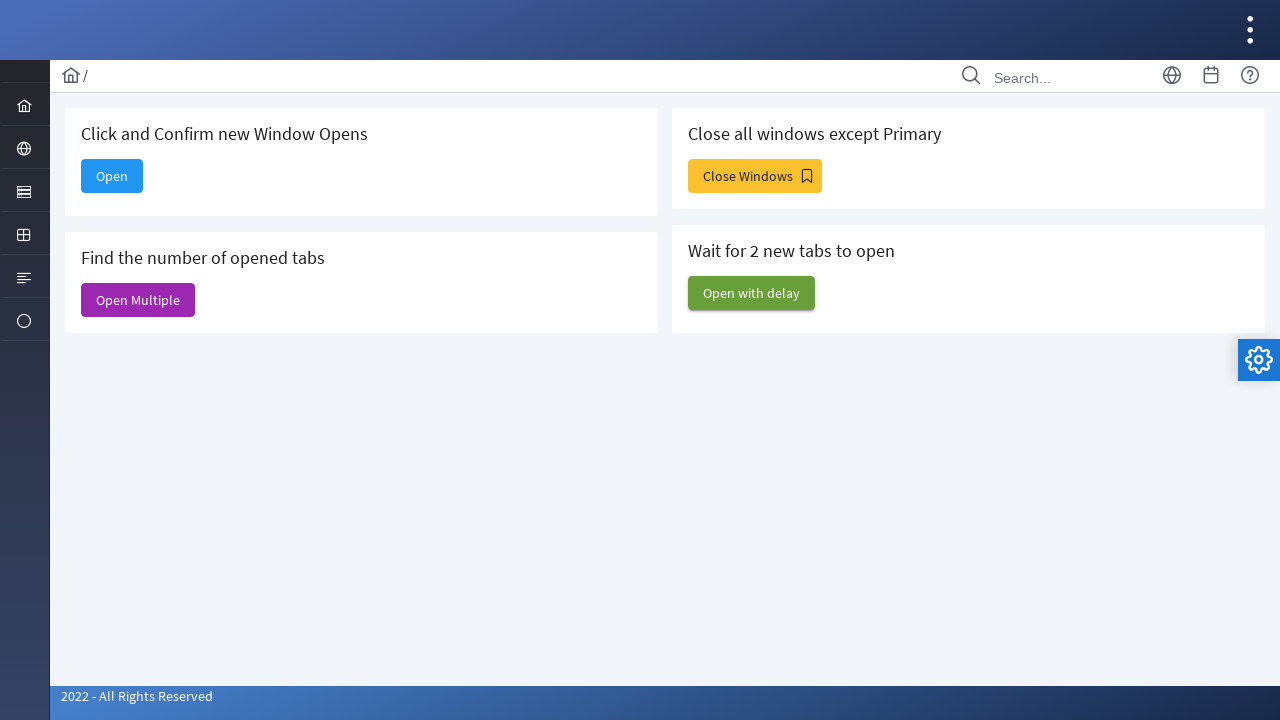

Clicked fourth button to open another window at (752, 293) on (//span[@class='ui-button-text ui-c'])[4]
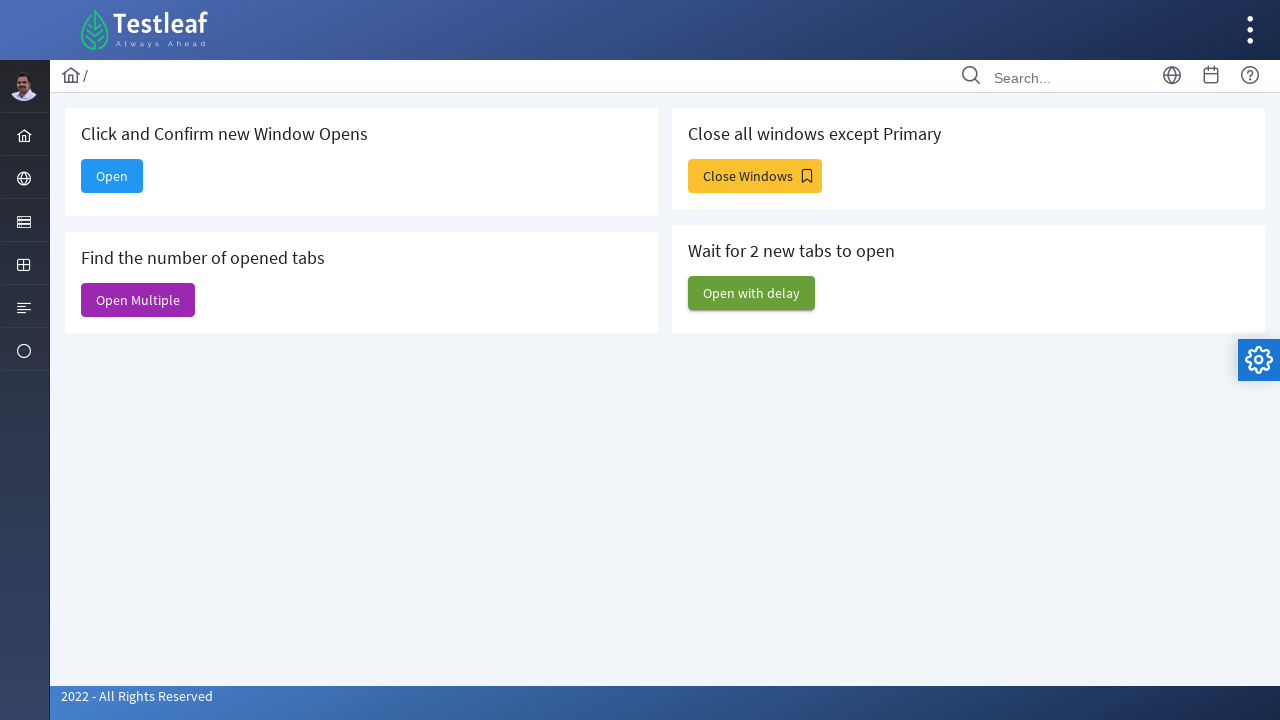

Retrieved all open pages/windows from context
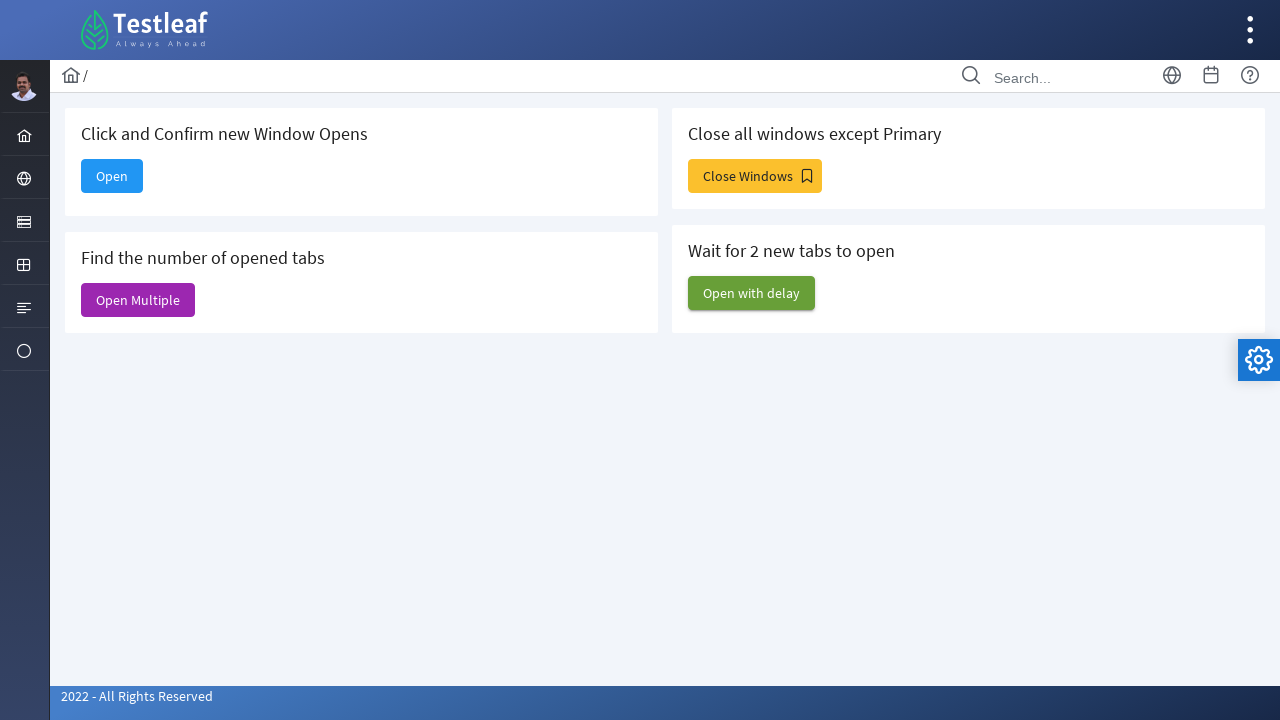

Closed second window
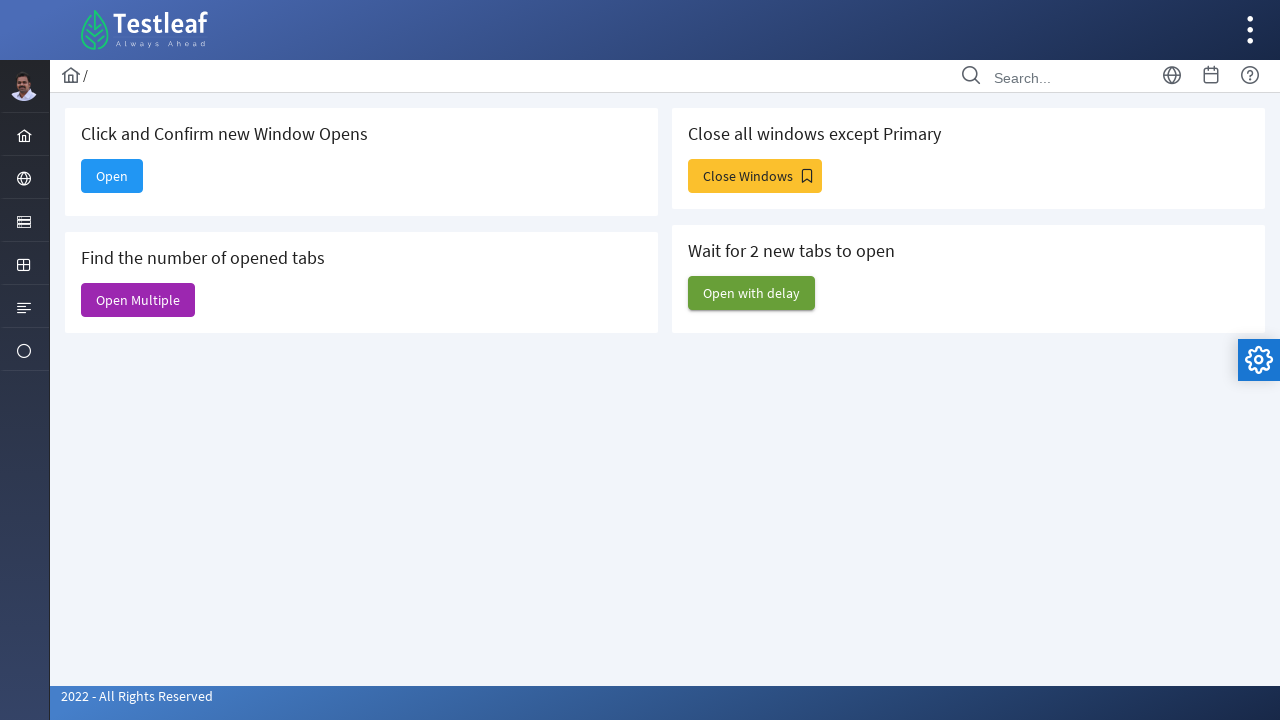

Closed third window
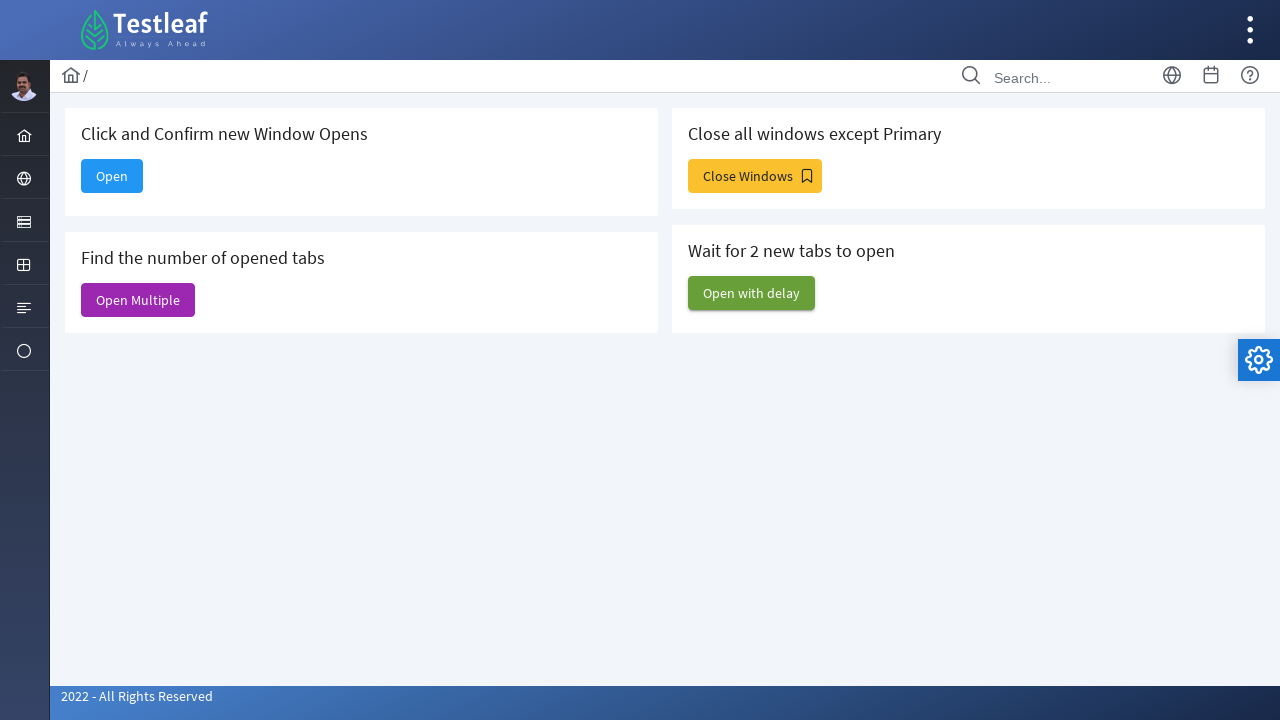

Closed fourth window
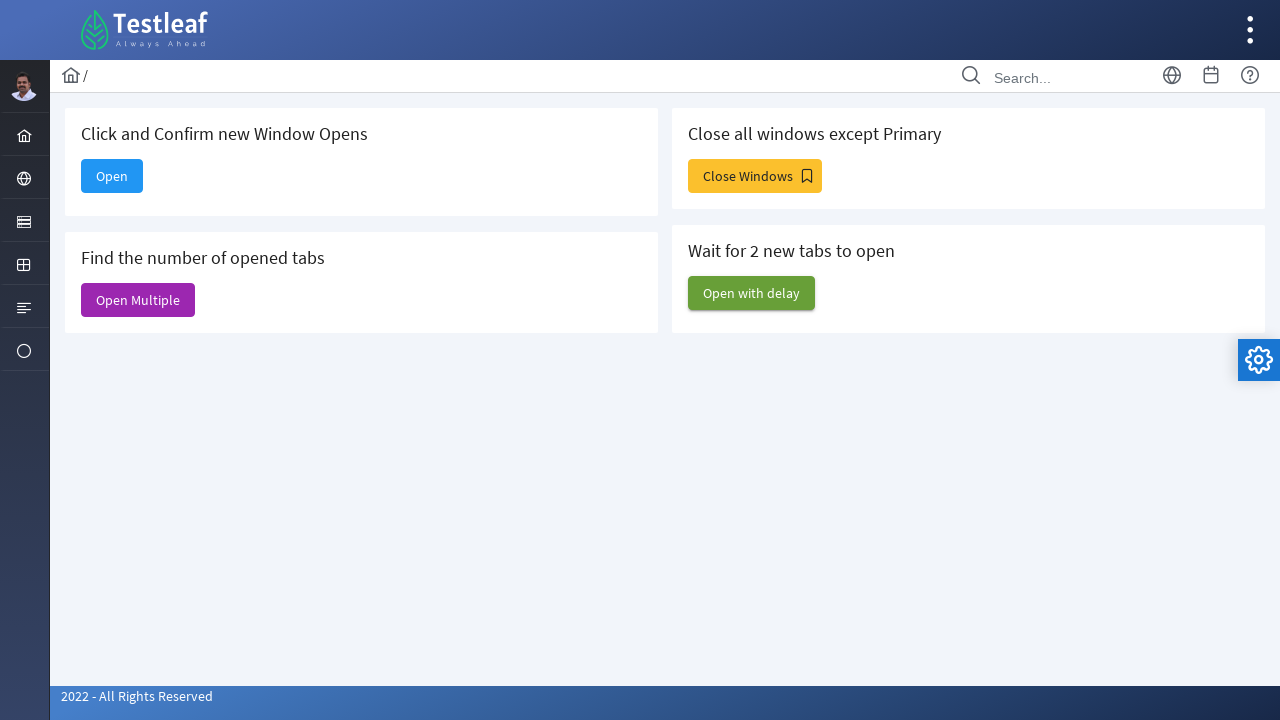

Closed fifth window
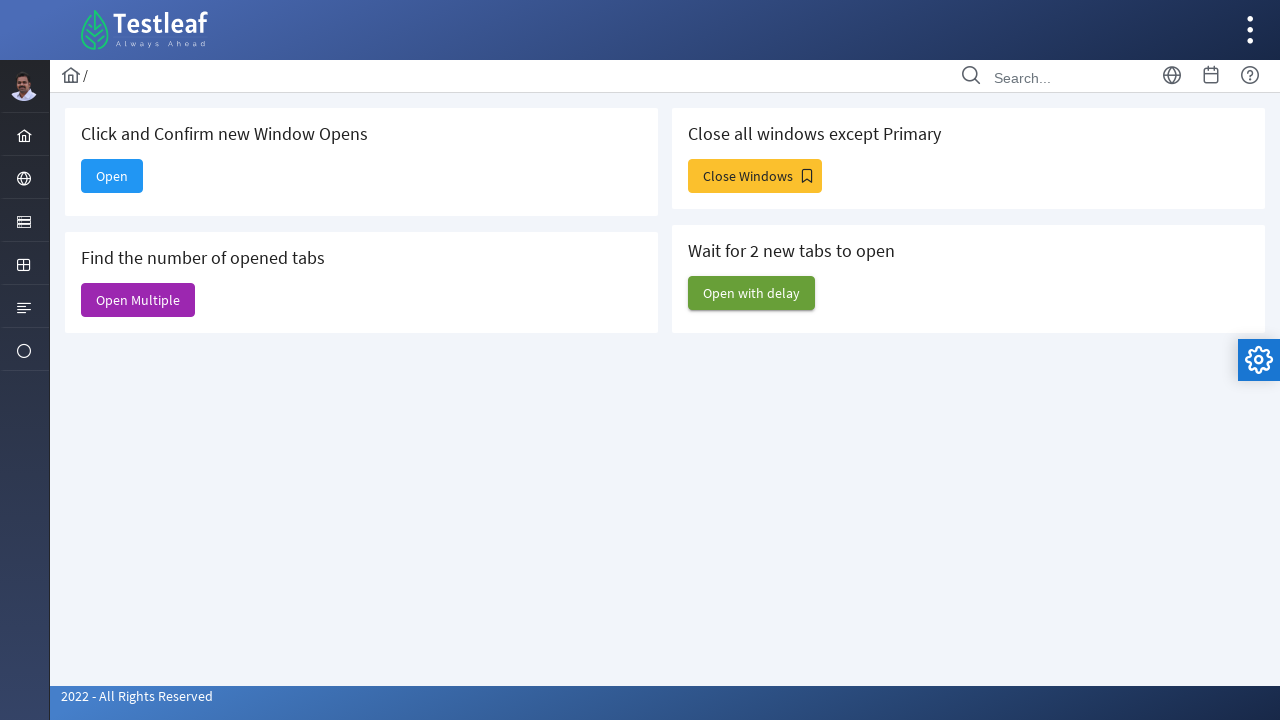

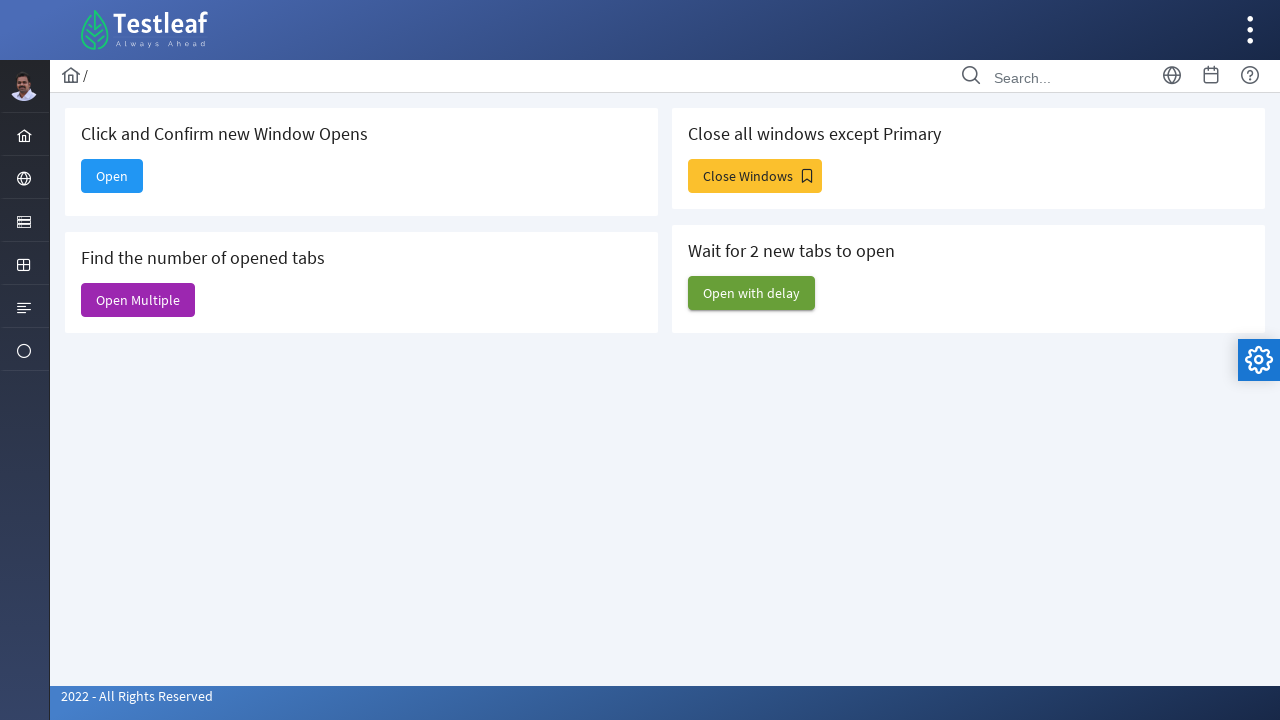